Navigates to Entrata.com homepage, clicks on Watch Demo button, and fills out the demo request form with contact information

Starting URL: https://www.entrata.com/

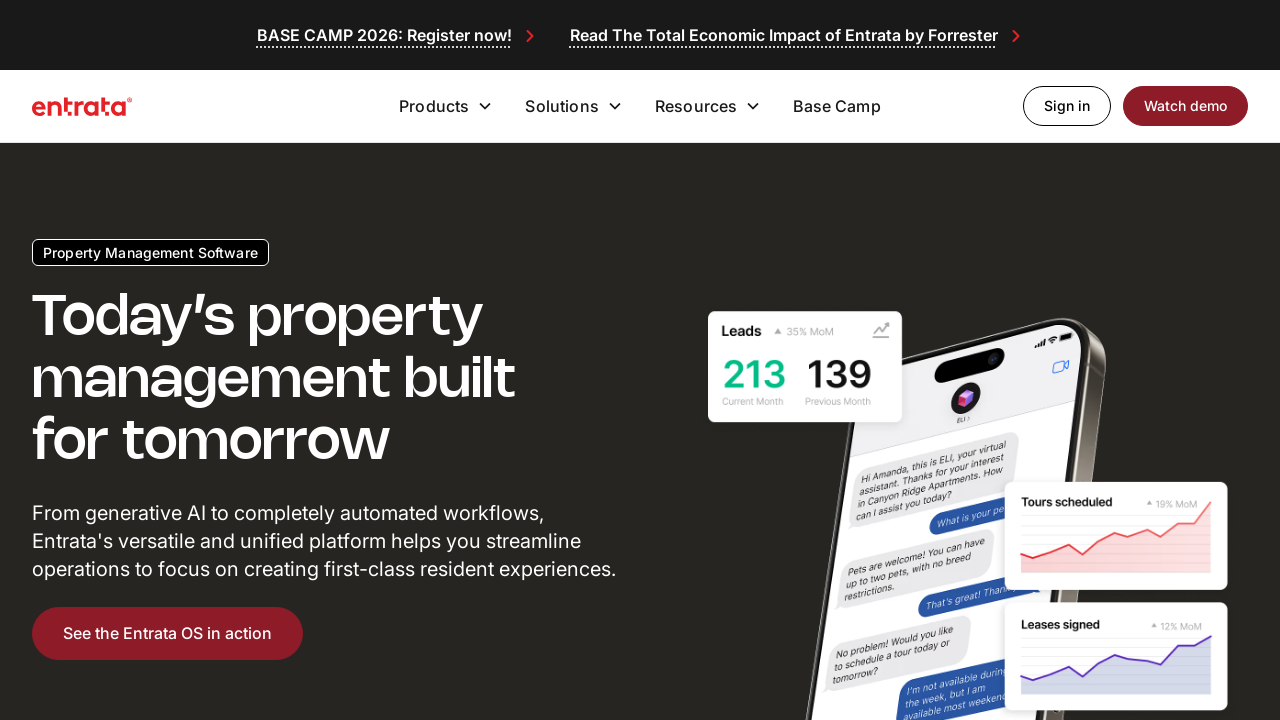

Page loaded with domcontentloaded state
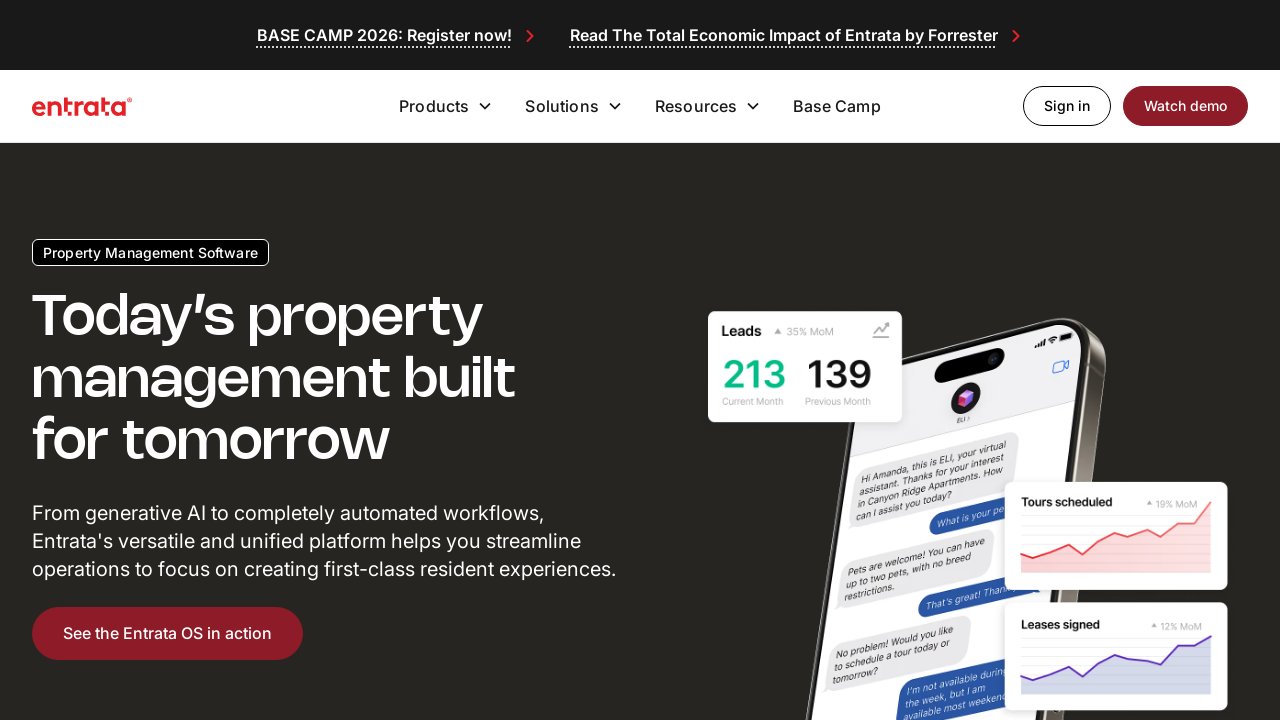

Clicked on Watch Demo button at (1185, 106) on text=Watch Demo >> nth=0
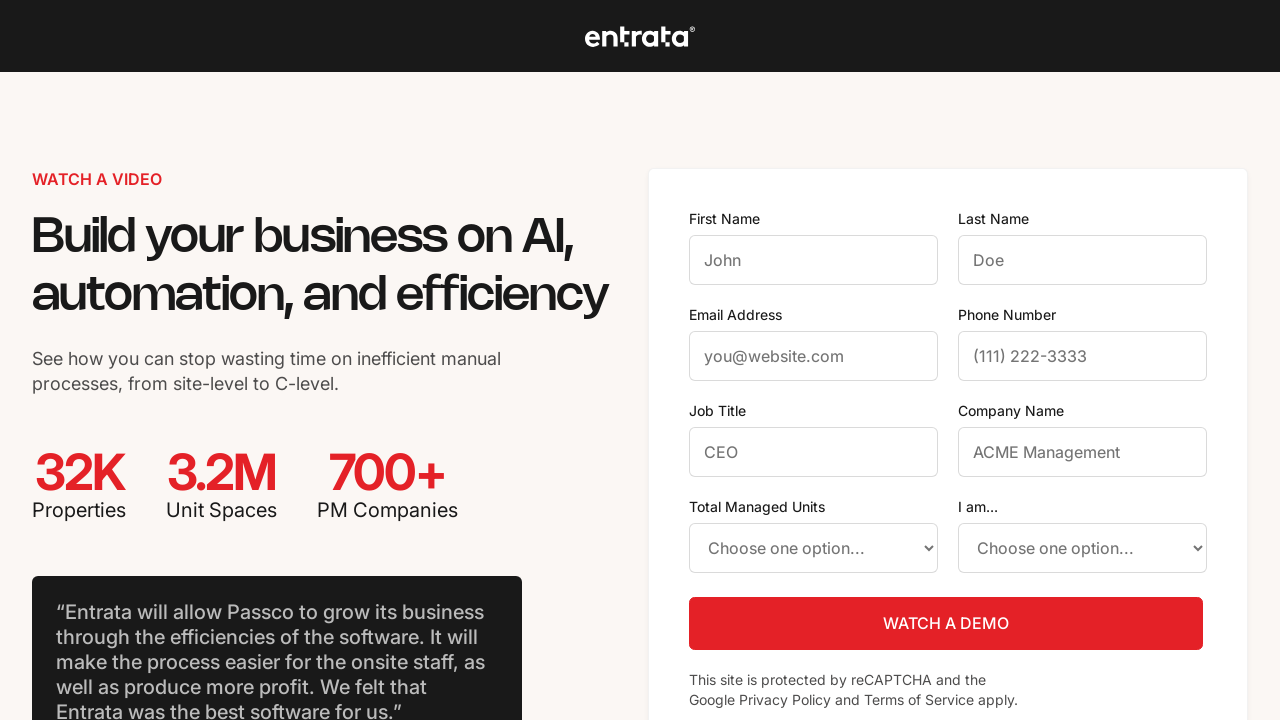

Demo form appeared on page
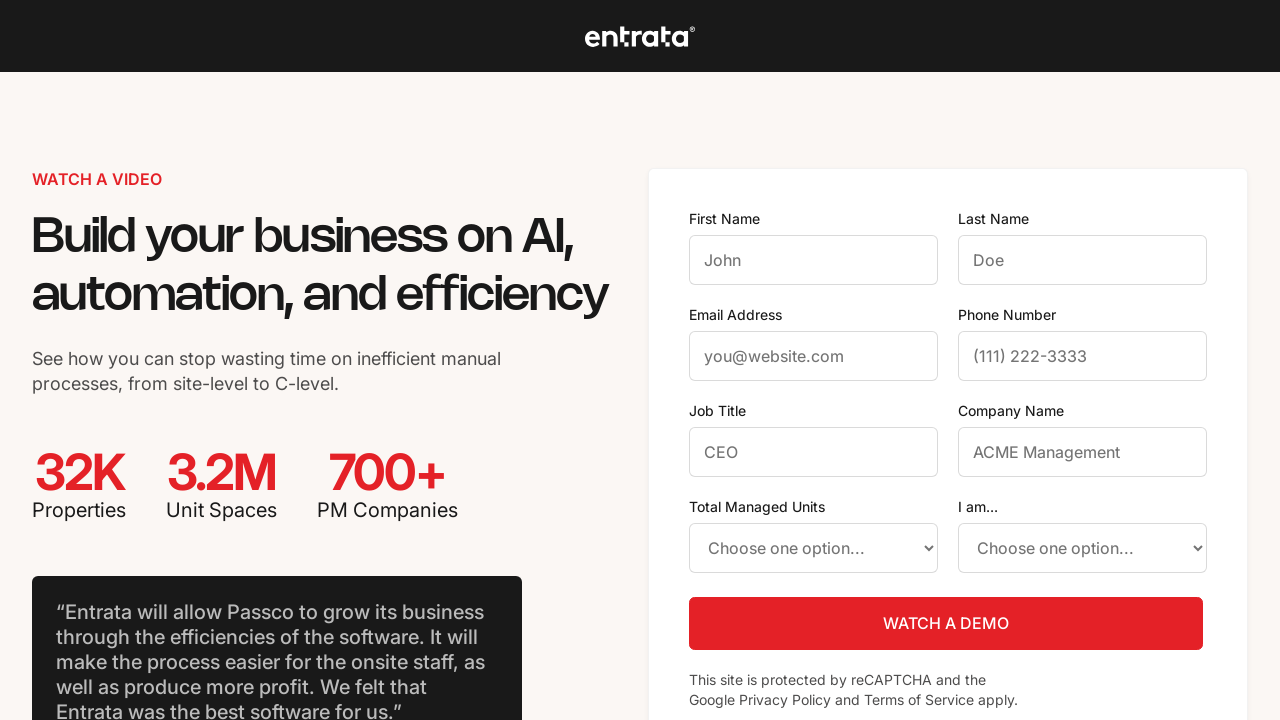

Filled First Name field with 'Jennifer' on input[name='FirstName'], input[placeholder*='First']
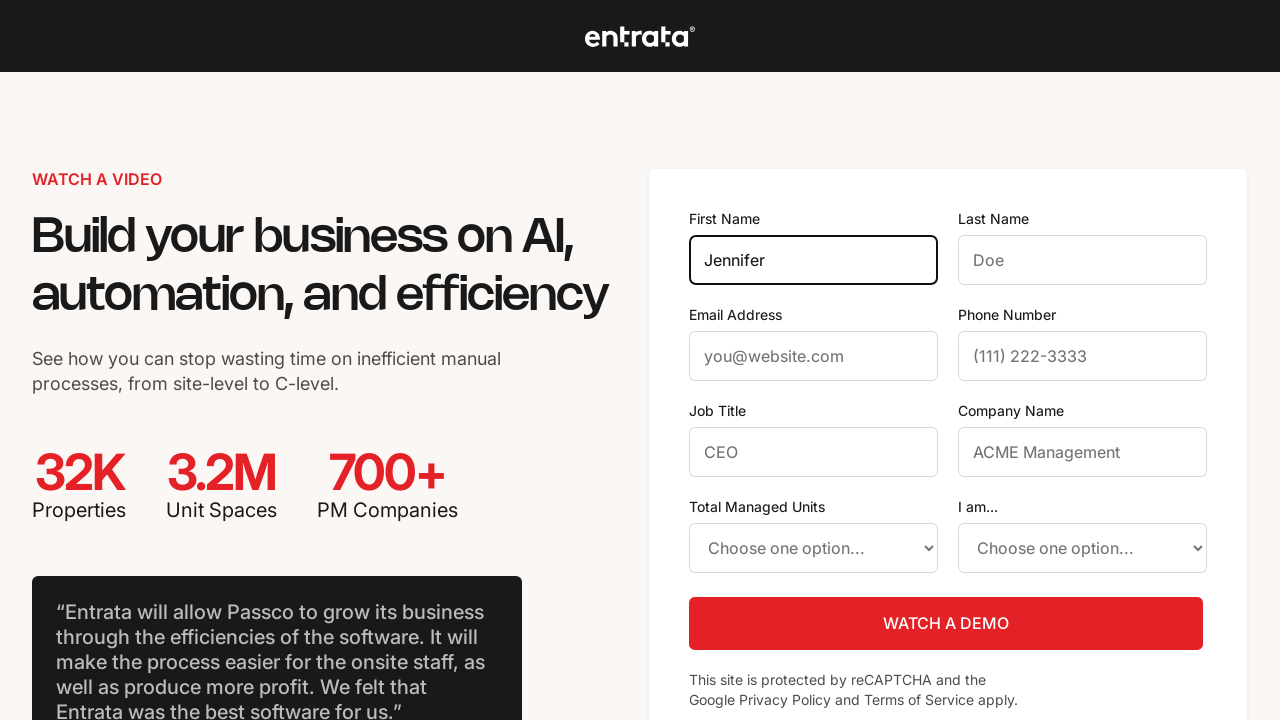

Filled Last Name field with 'Thompson' on input[name='LastName'], input[placeholder*='Last']
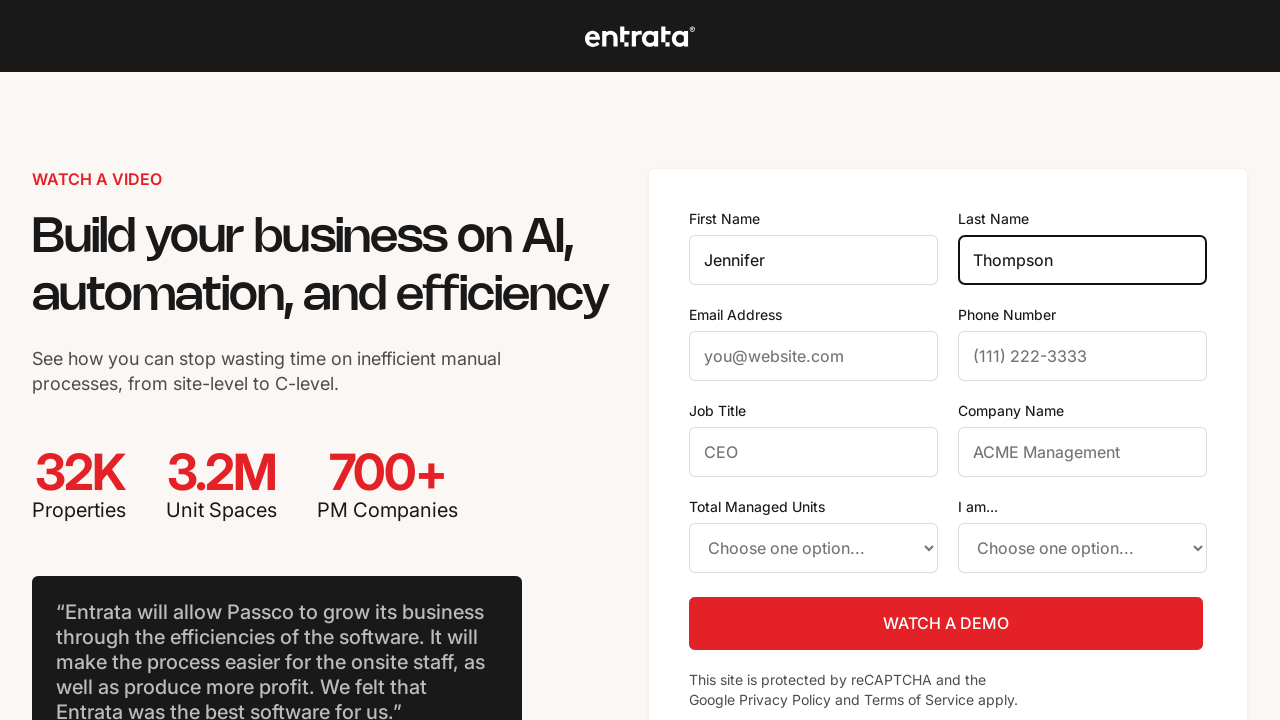

Filled Email field with 'jennifer.thompson@testcompany.com' on input[name='Email'], input[type='email']
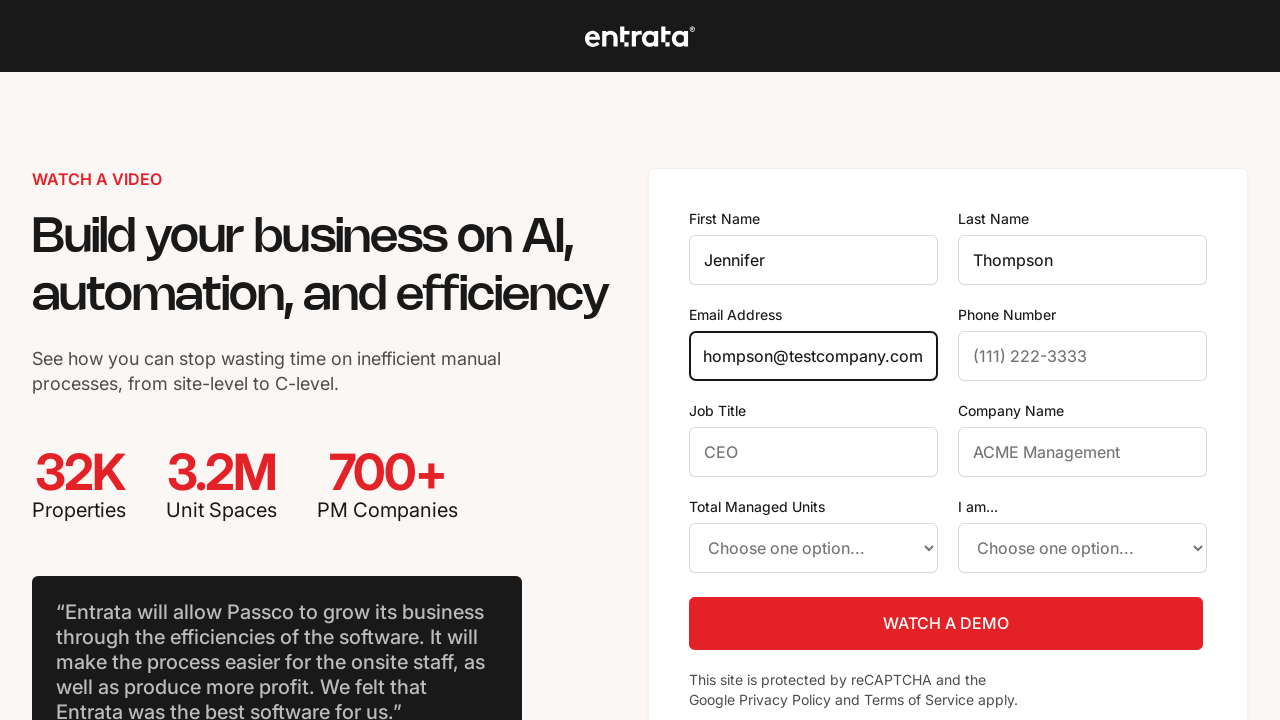

Filled Company field with 'Sunrise Properties LLC' on input[name='Company'], input[placeholder*='Company']
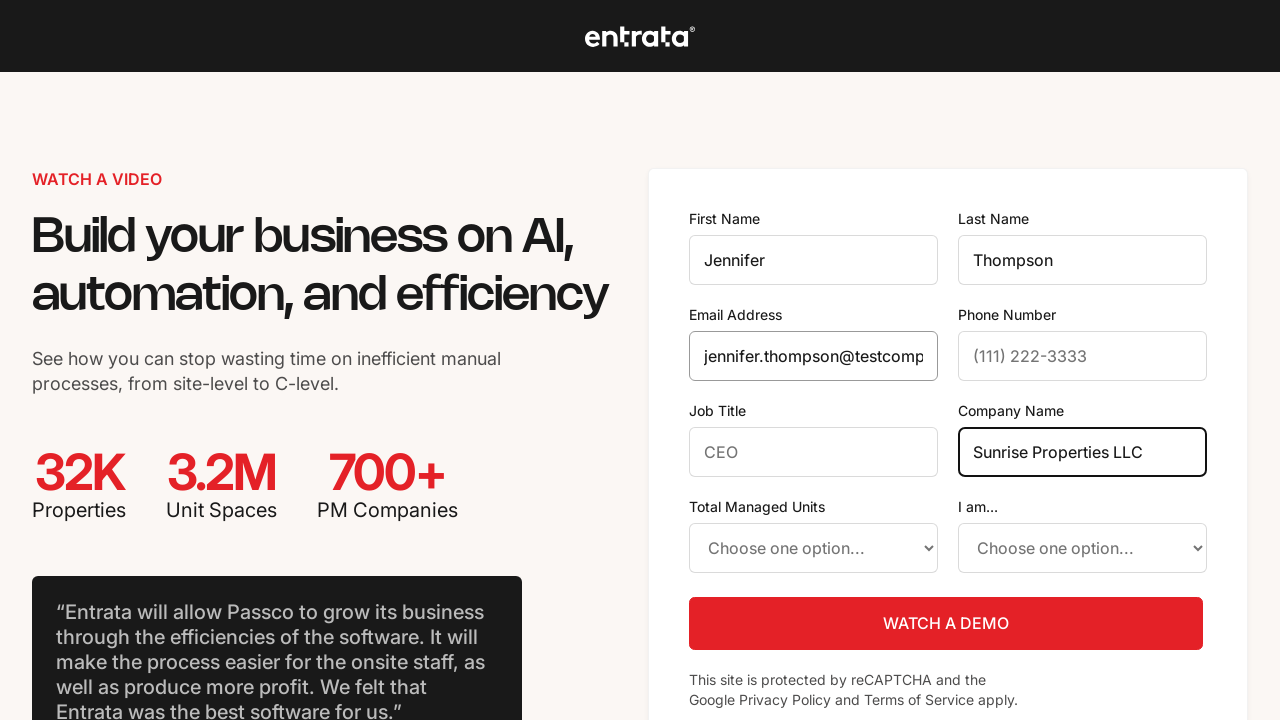

Filled Phone field with '555-847-2931' on input[name='Phone'], input[type='tel']
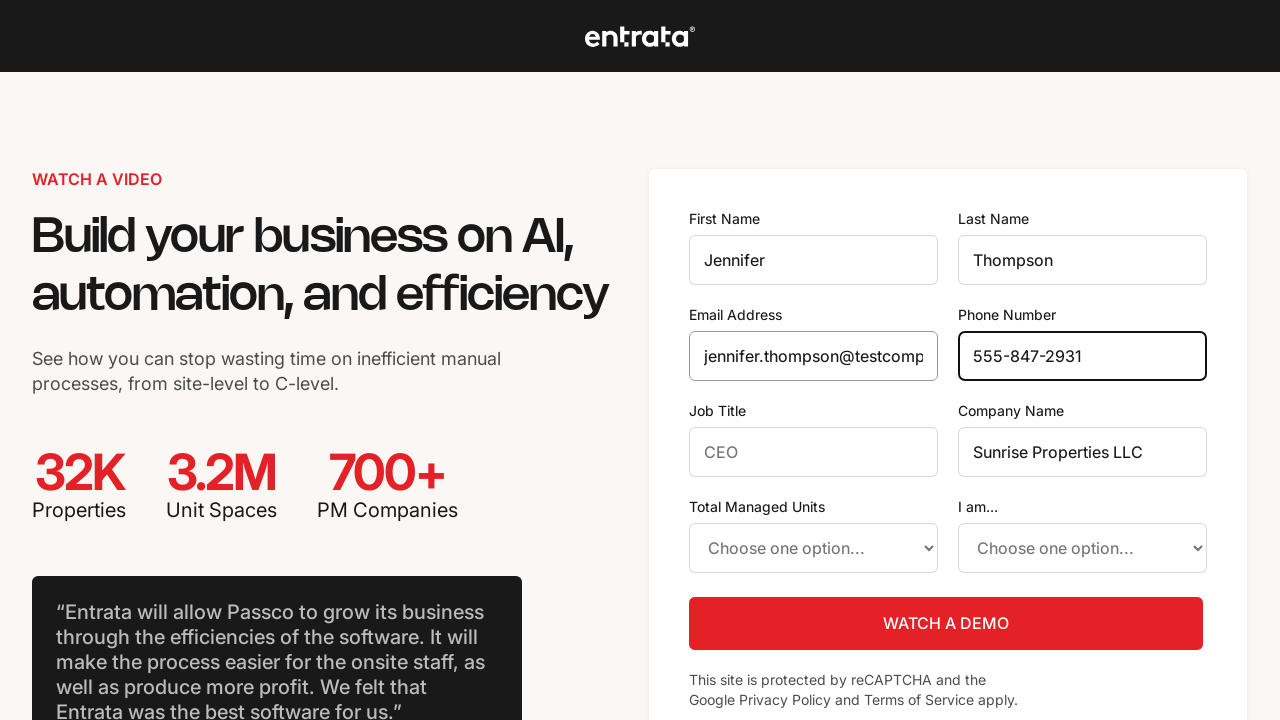

Filled Title field with 'Property Manager' on input[name='Title'], input[placeholder*='Title']
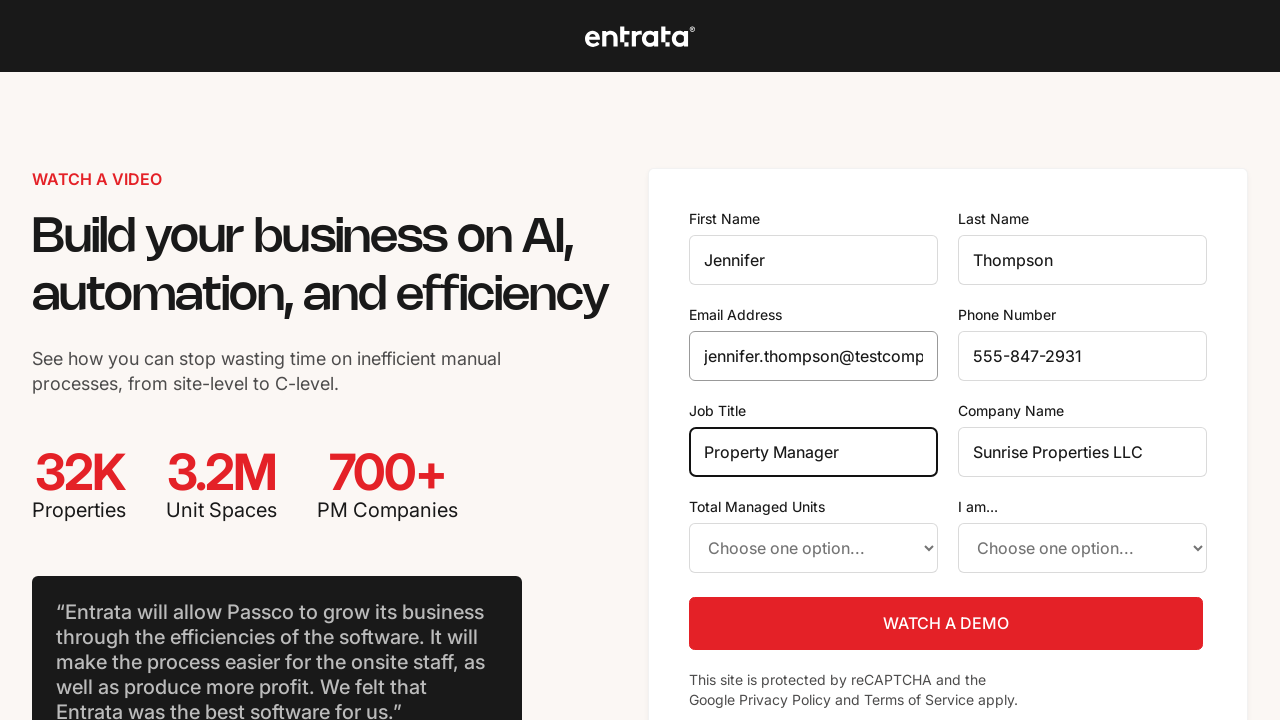

Selected unit count option from dropdown (index 2) on select >> nth=0
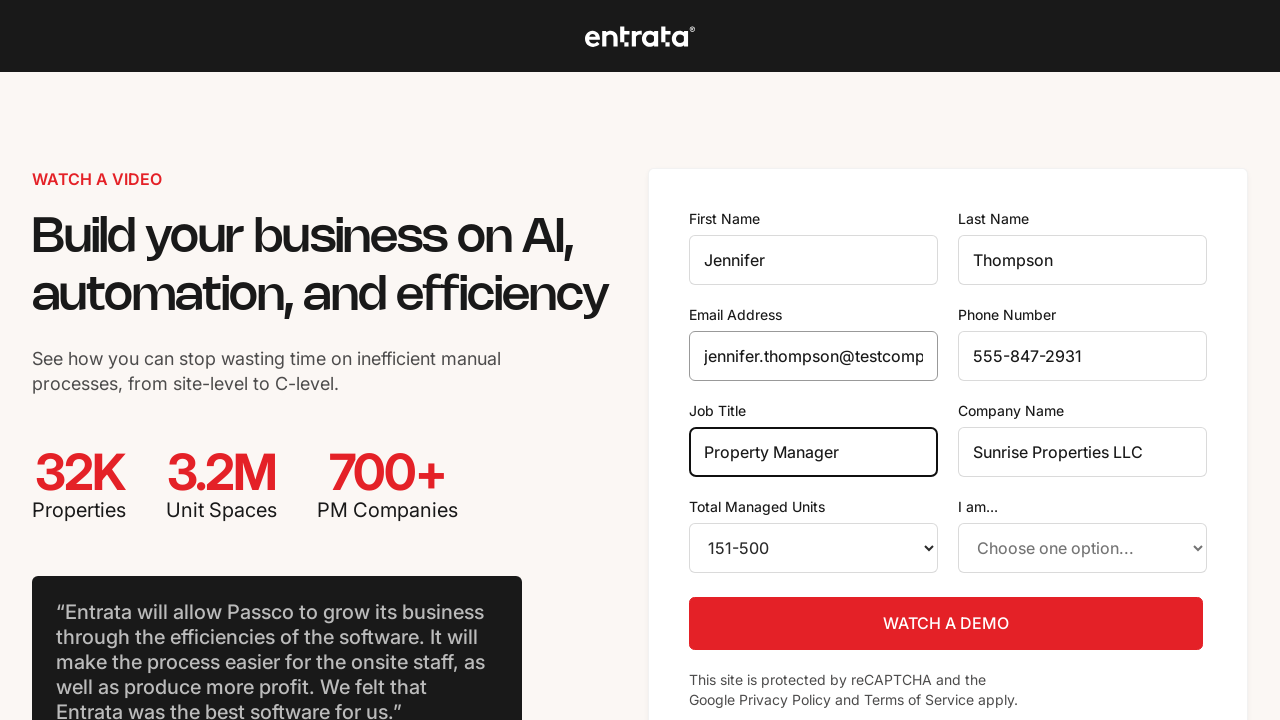

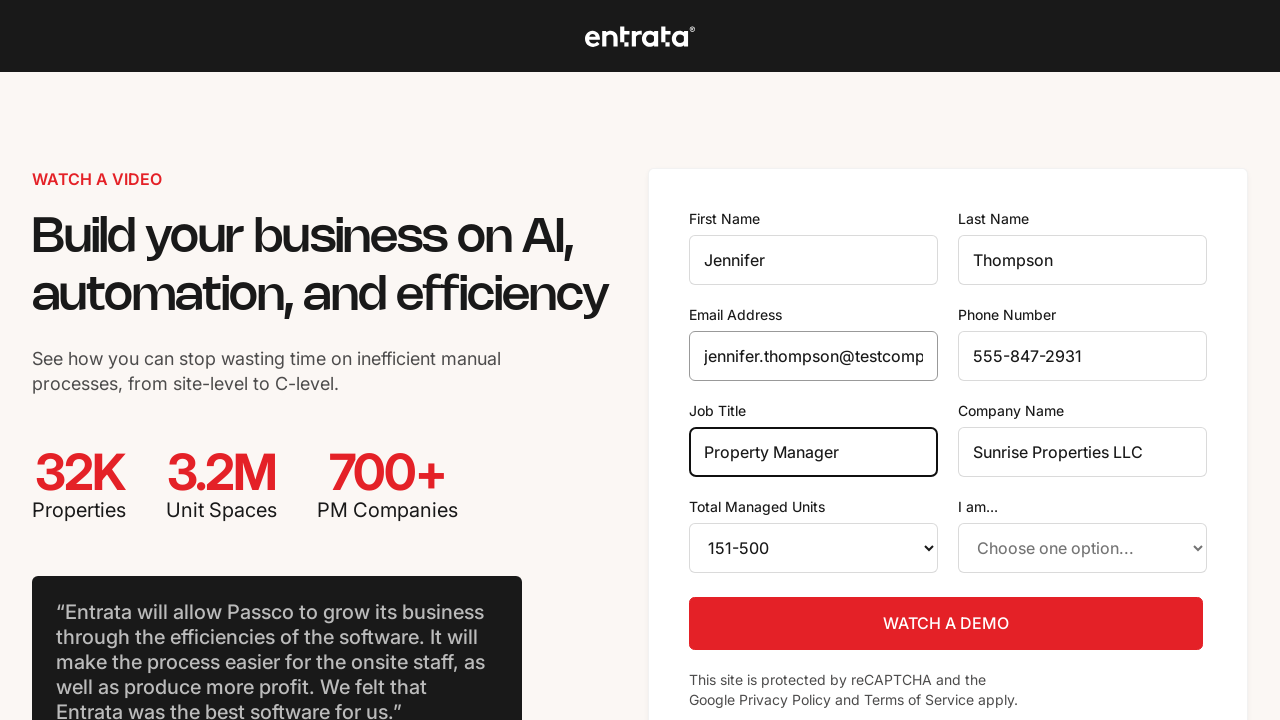